Tests the checkboxes functionality by navigating to the page and ensuring both checkboxes are checked

Starting URL: https://the-internet.herokuapp.com/

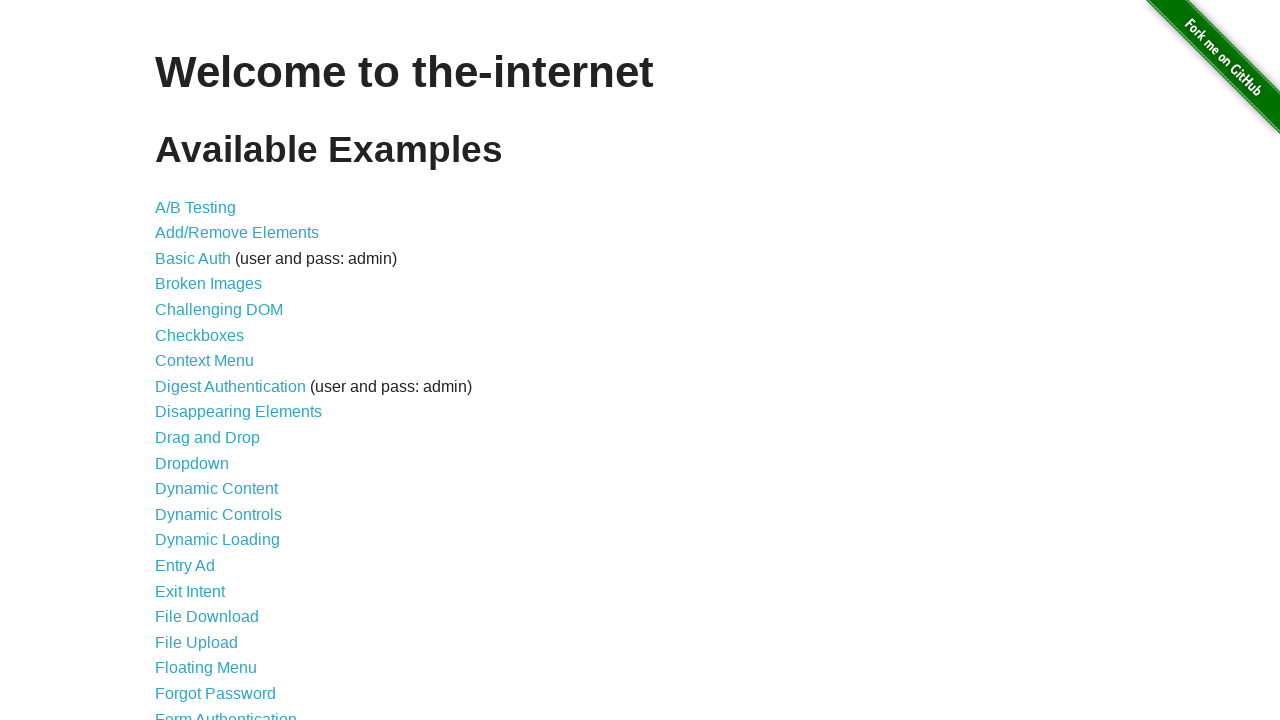

Clicked on Checkboxes link to navigate to checkboxes page at (200, 335) on a[href='/checkboxes']
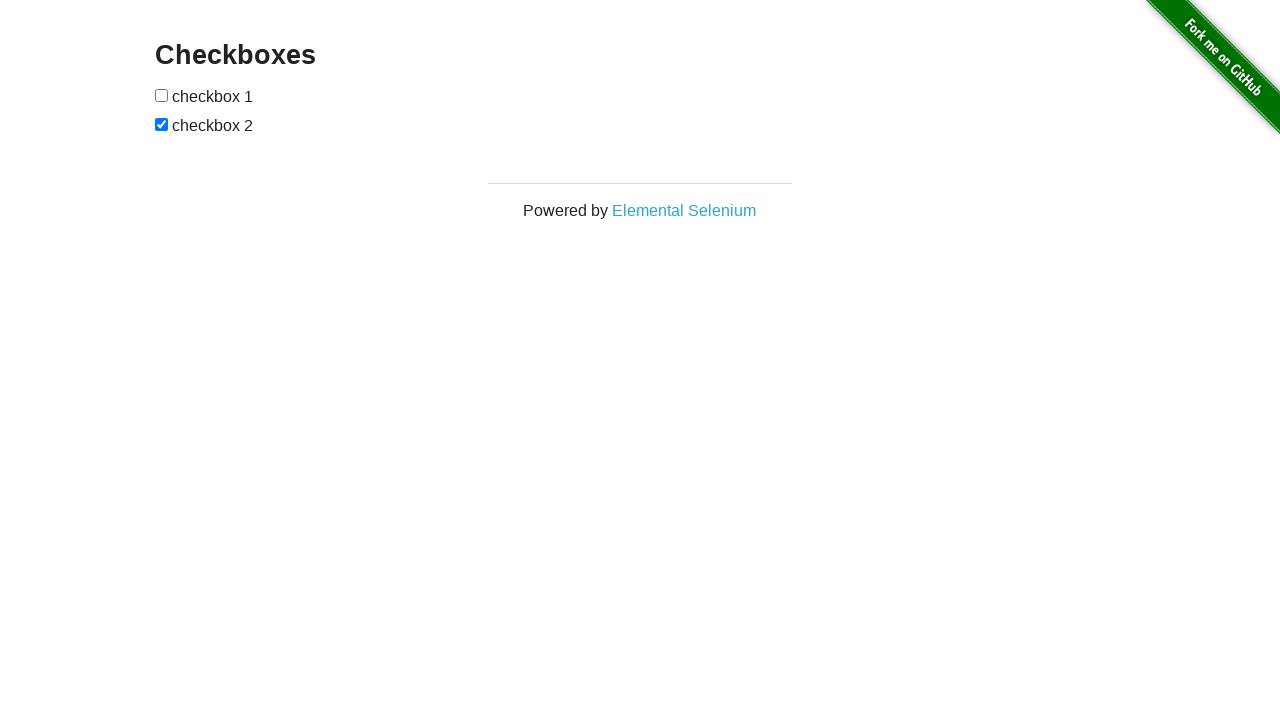

Located first checkbox element
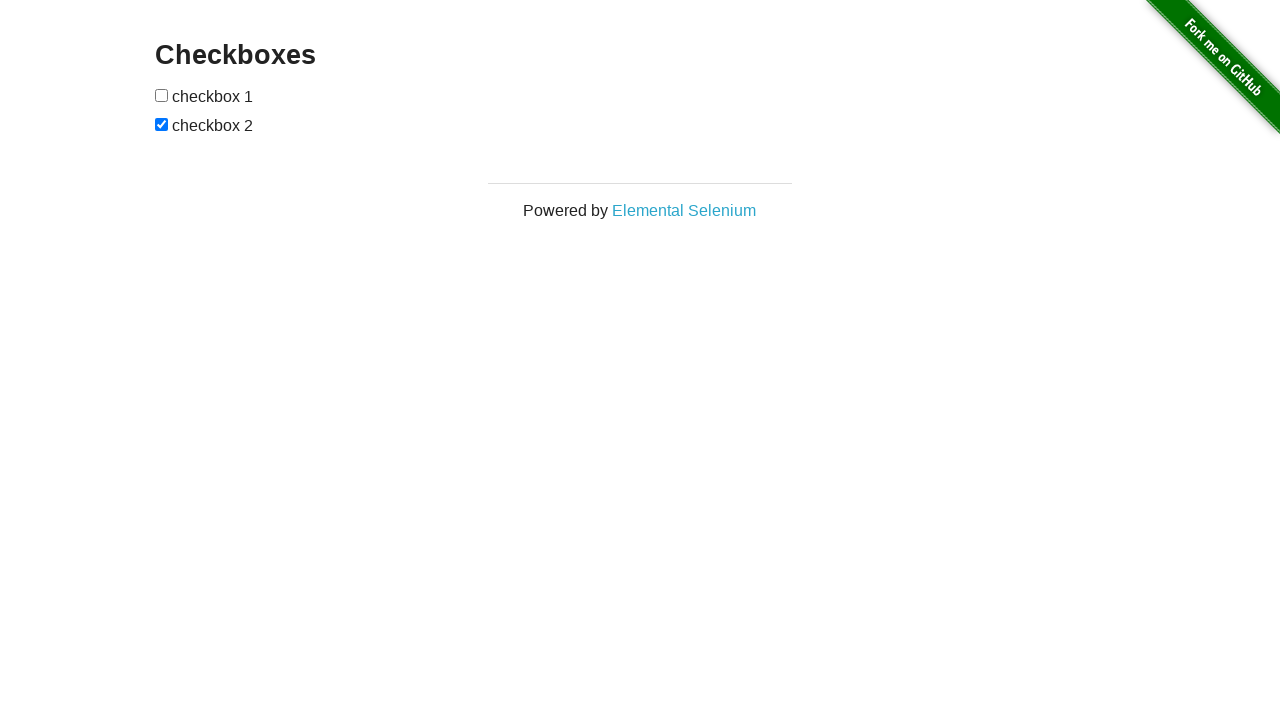

Located second checkbox element
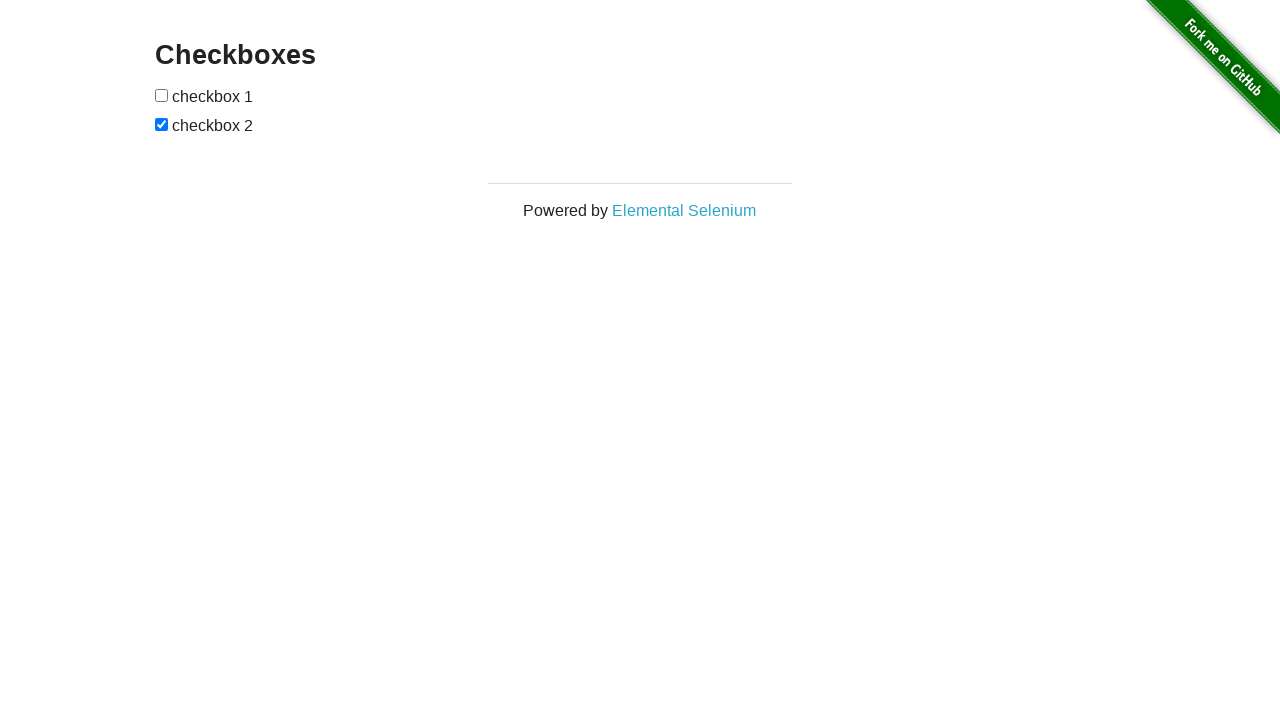

First checkbox was unchecked, clicked to check it at (162, 95) on #checkboxes input >> nth=0
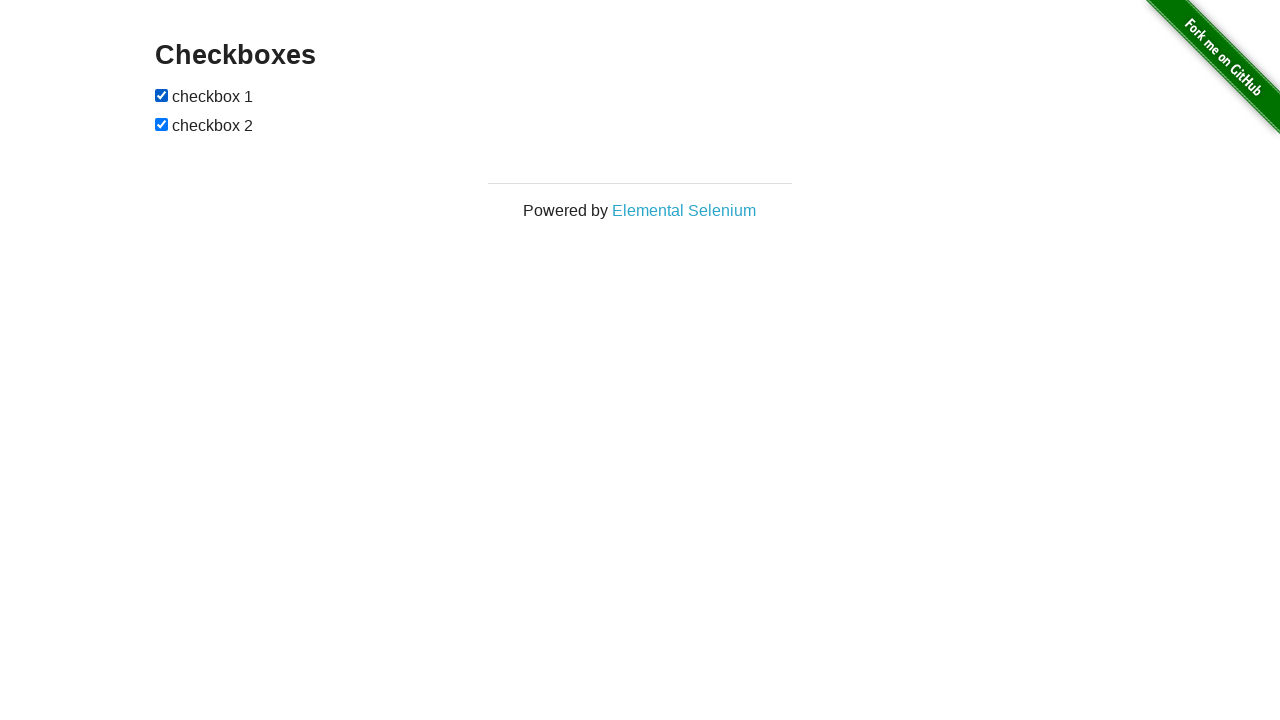

Second checkbox was already checked
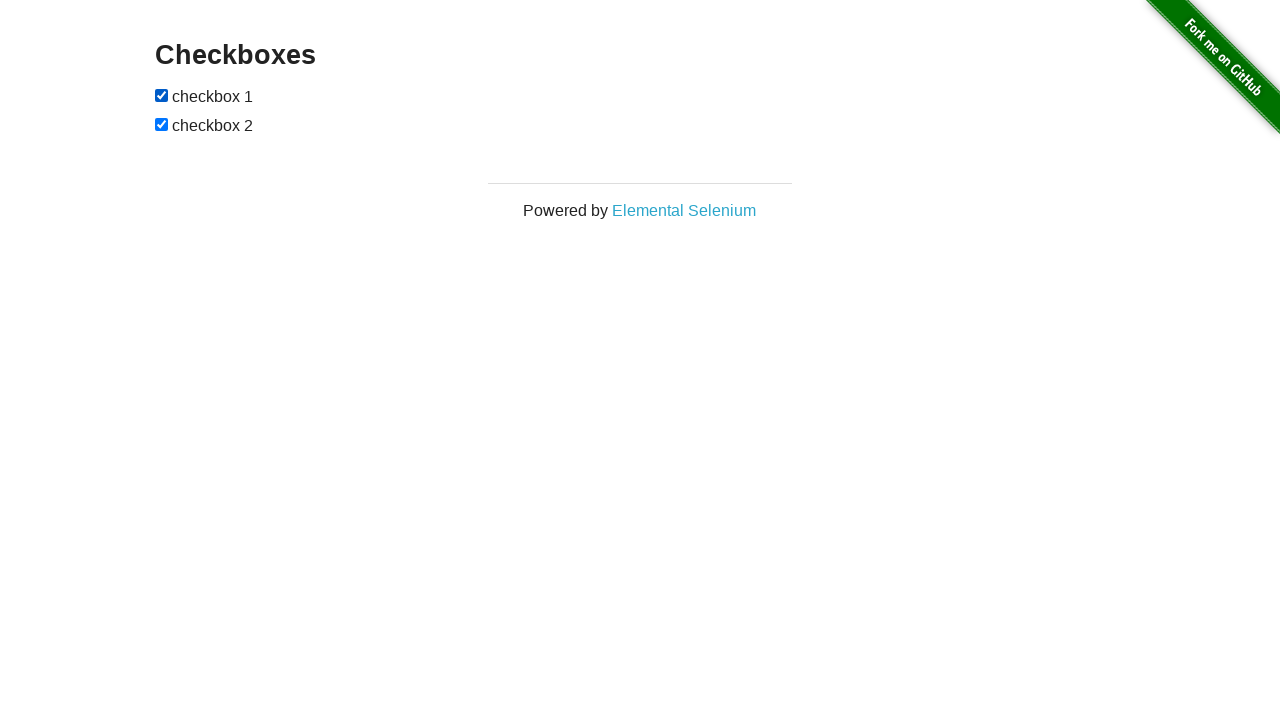

Verified first checkbox is checked
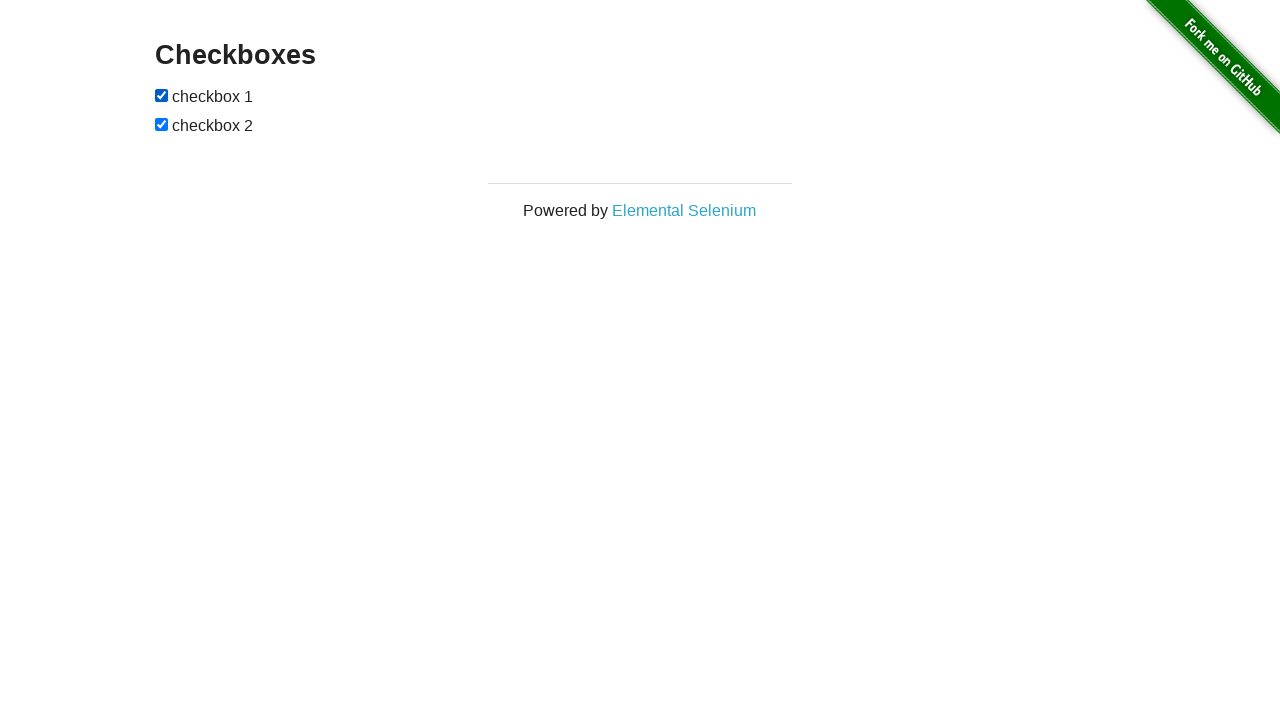

Verified second checkbox is checked
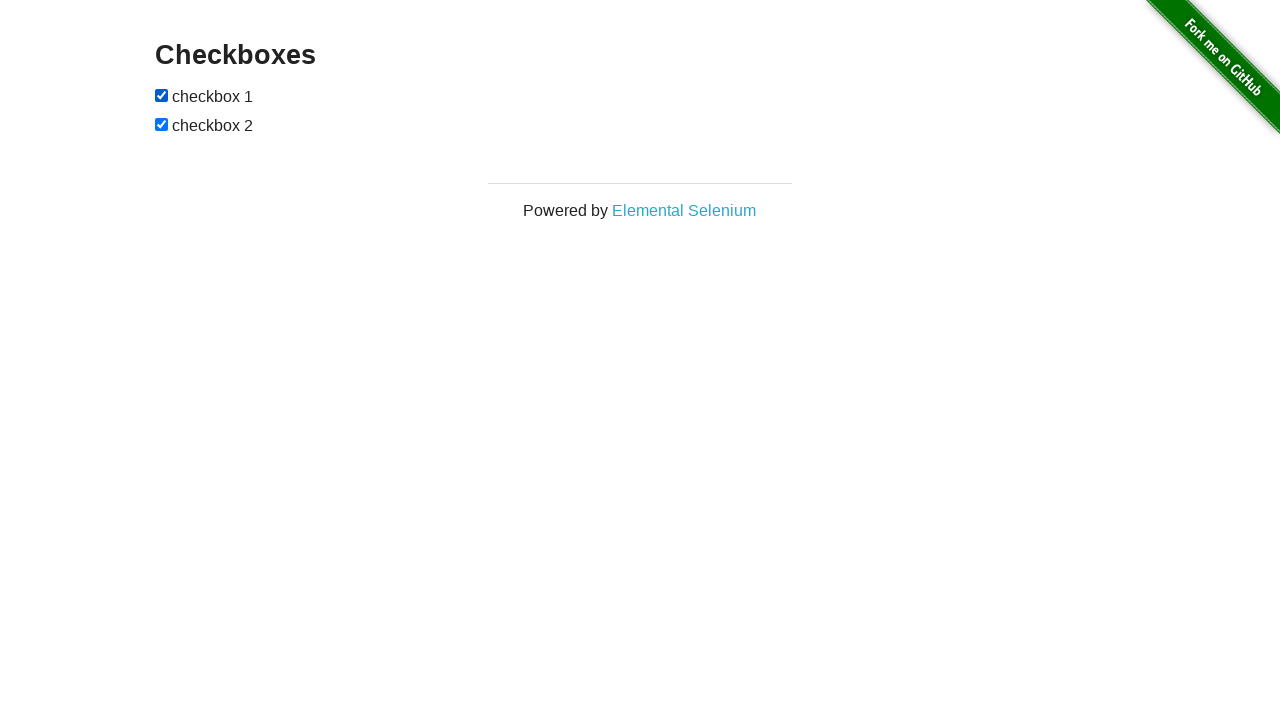

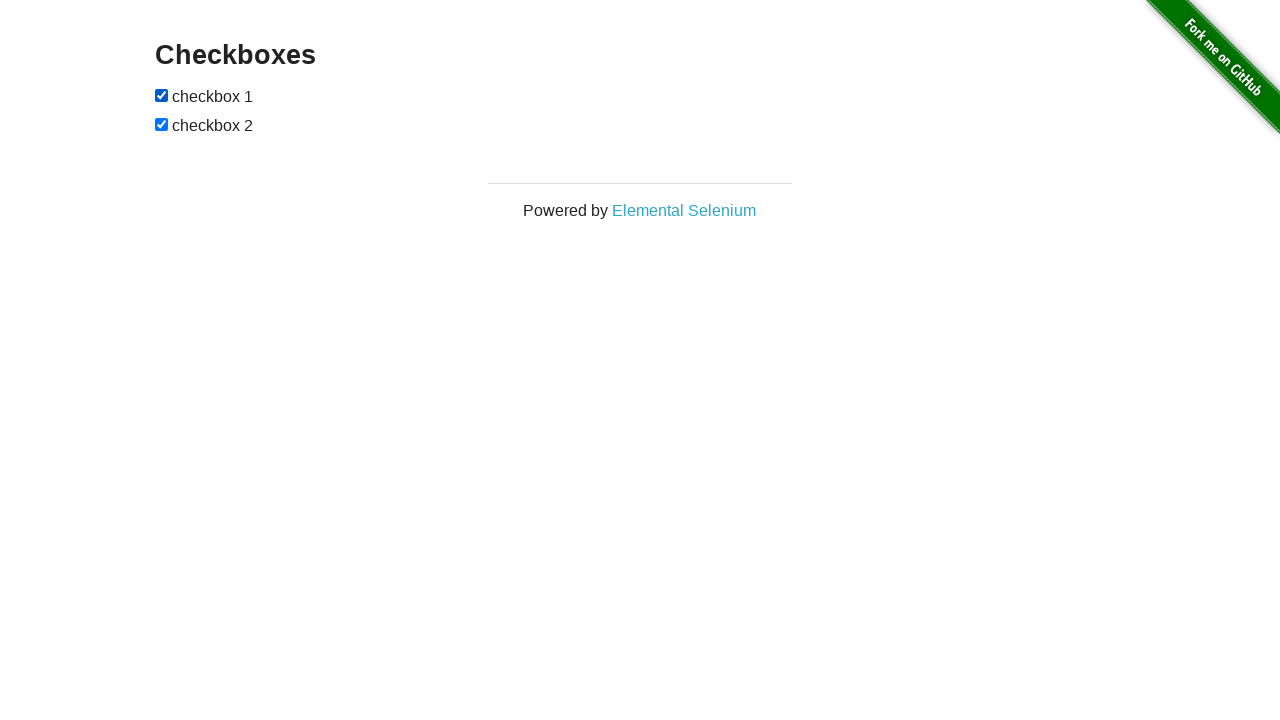